Tests marking individual todo items as complete by checking their checkboxes.

Starting URL: https://demo.playwright.dev/todomvc

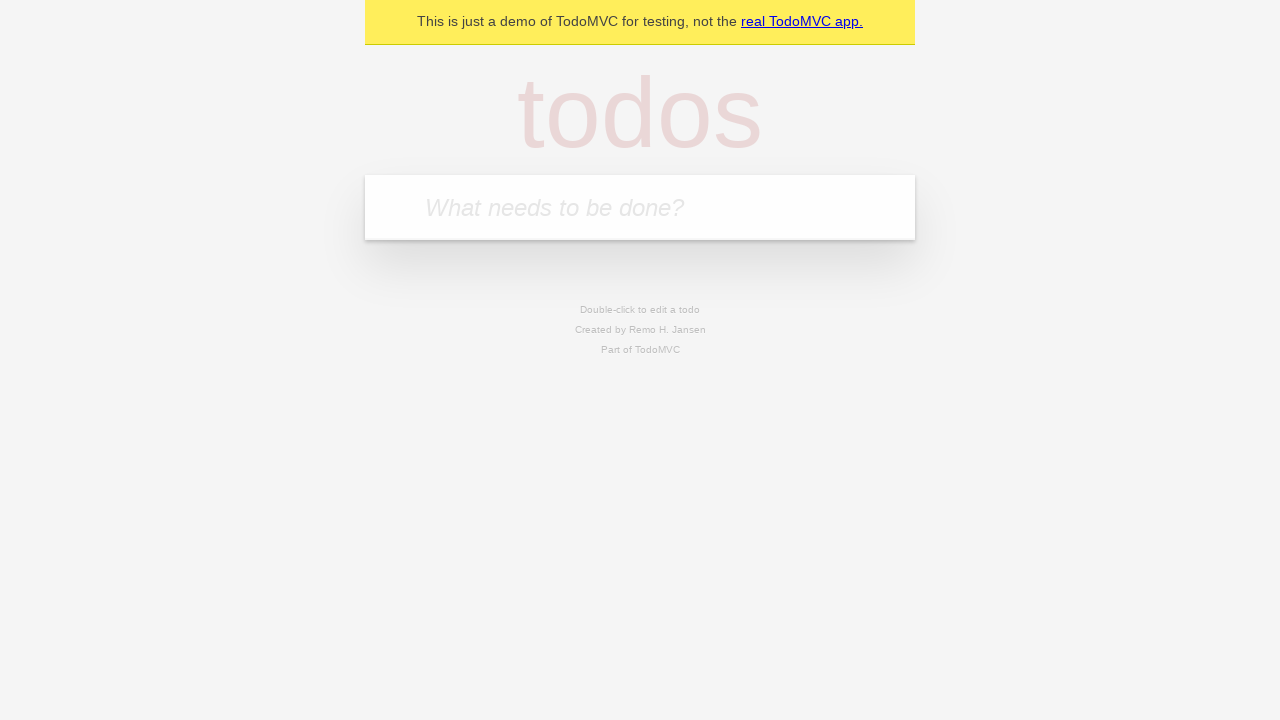

Filled todo input field with 'buy some cheese' on internal:attr=[placeholder="What needs to be done?"i]
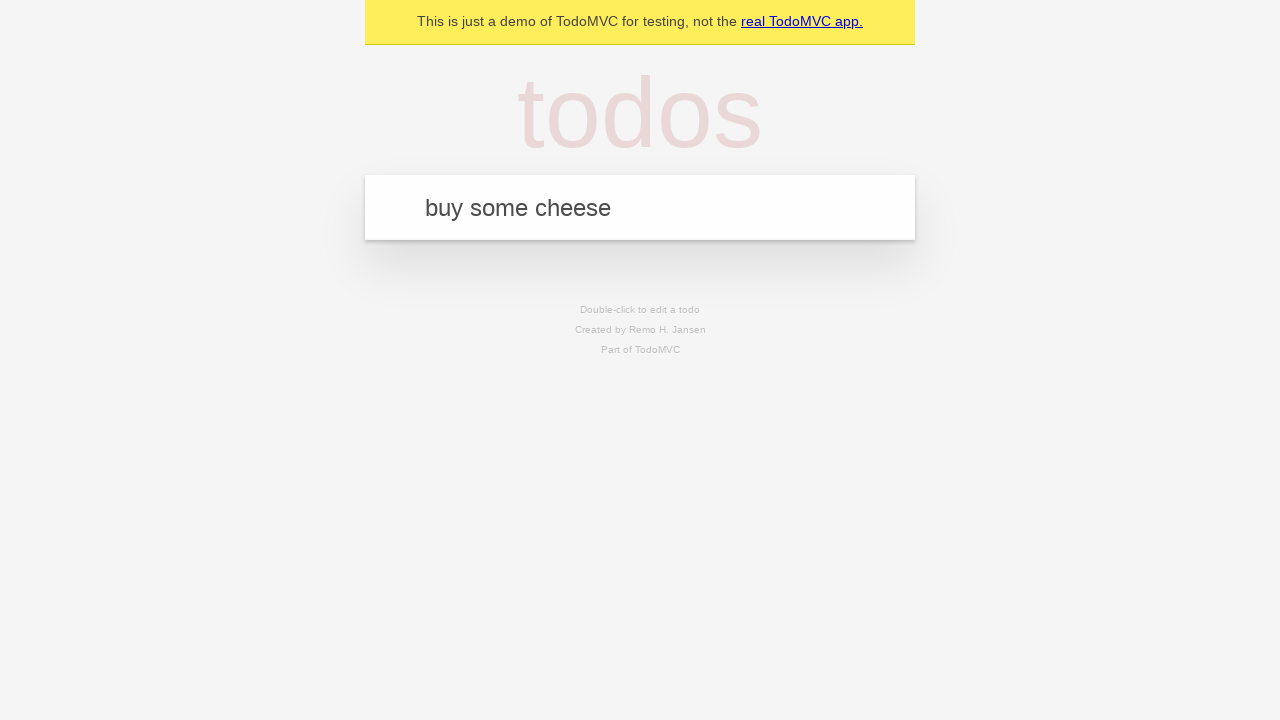

Pressed Enter to create todo item 'buy some cheese' on internal:attr=[placeholder="What needs to be done?"i]
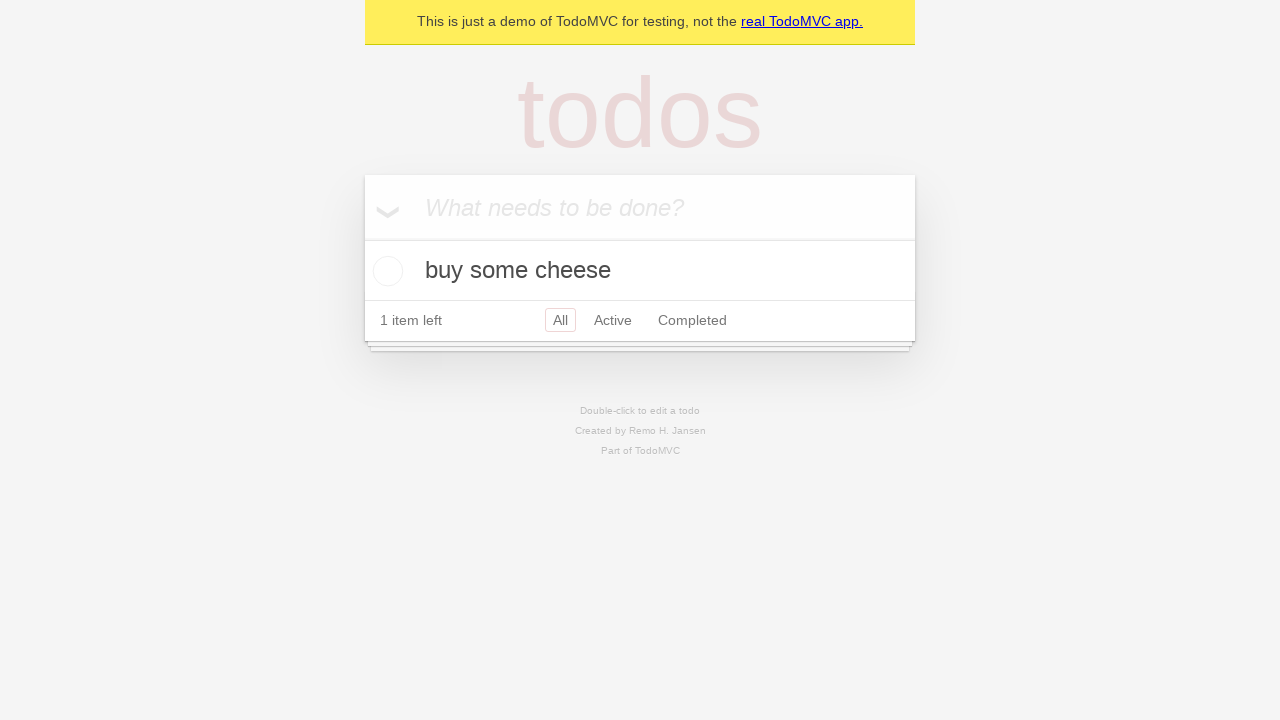

Filled todo input field with 'feed the cat' on internal:attr=[placeholder="What needs to be done?"i]
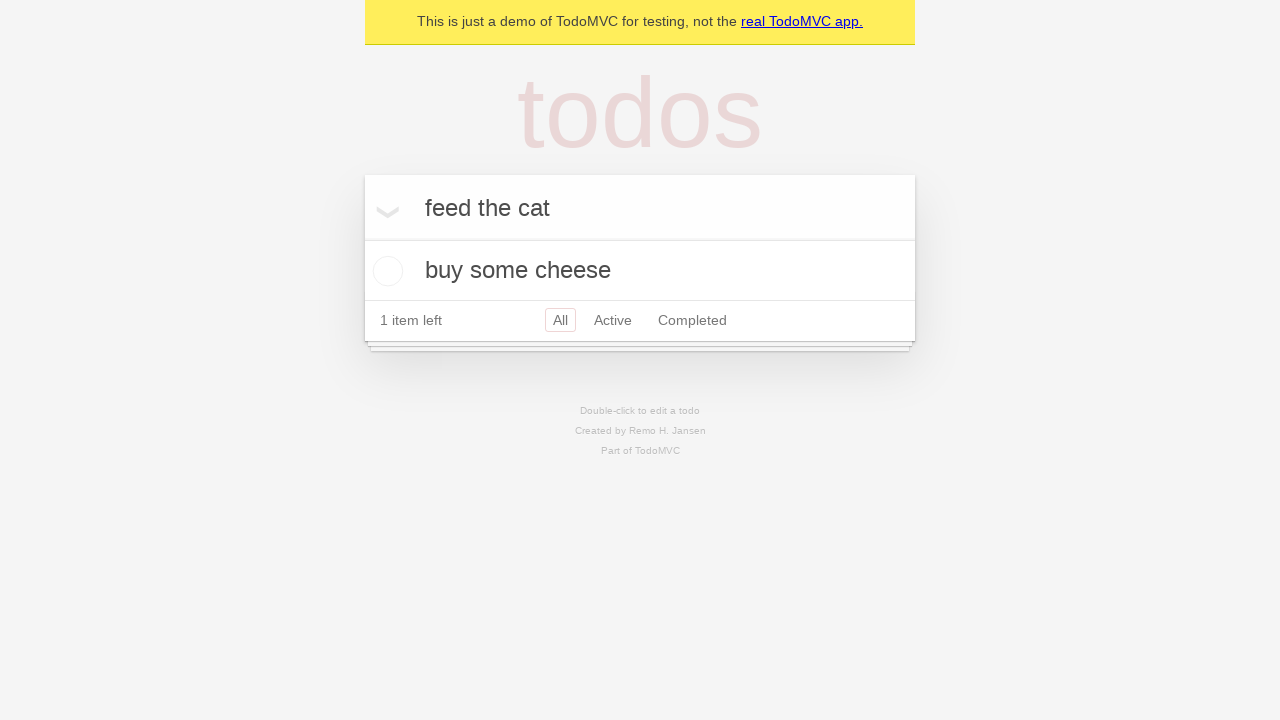

Pressed Enter to create todo item 'feed the cat' on internal:attr=[placeholder="What needs to be done?"i]
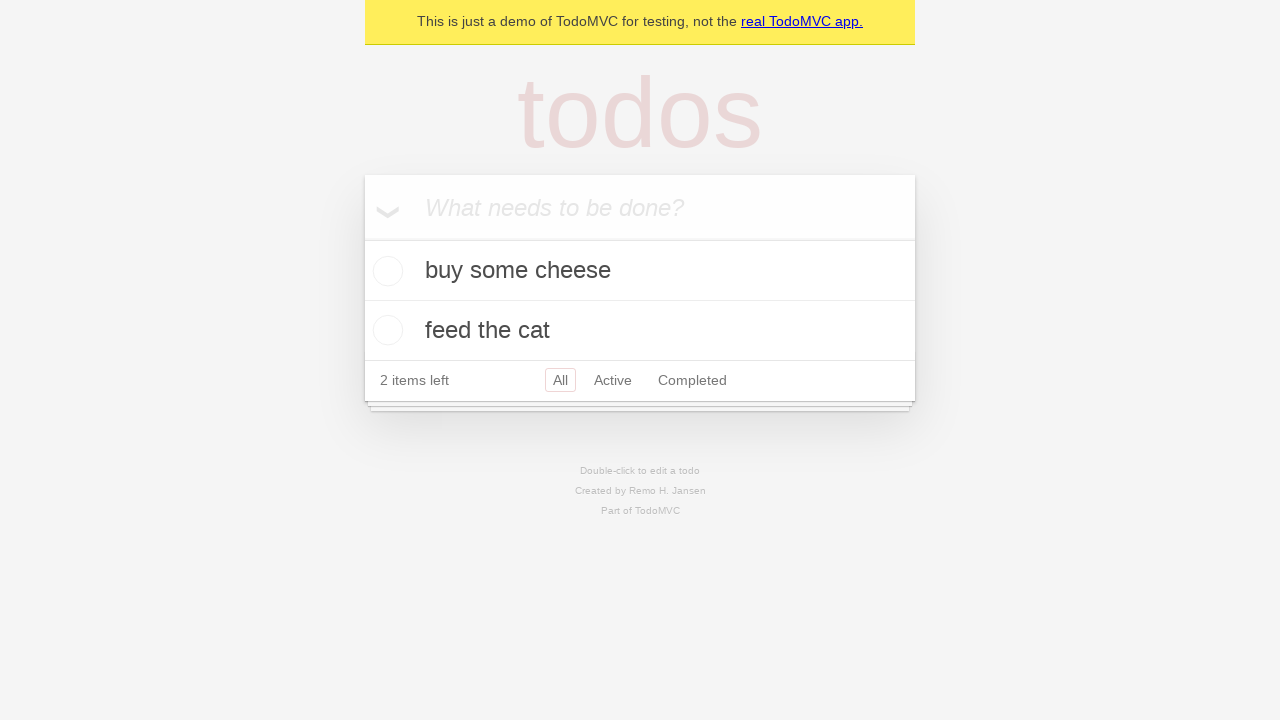

Waited for second todo item to be created
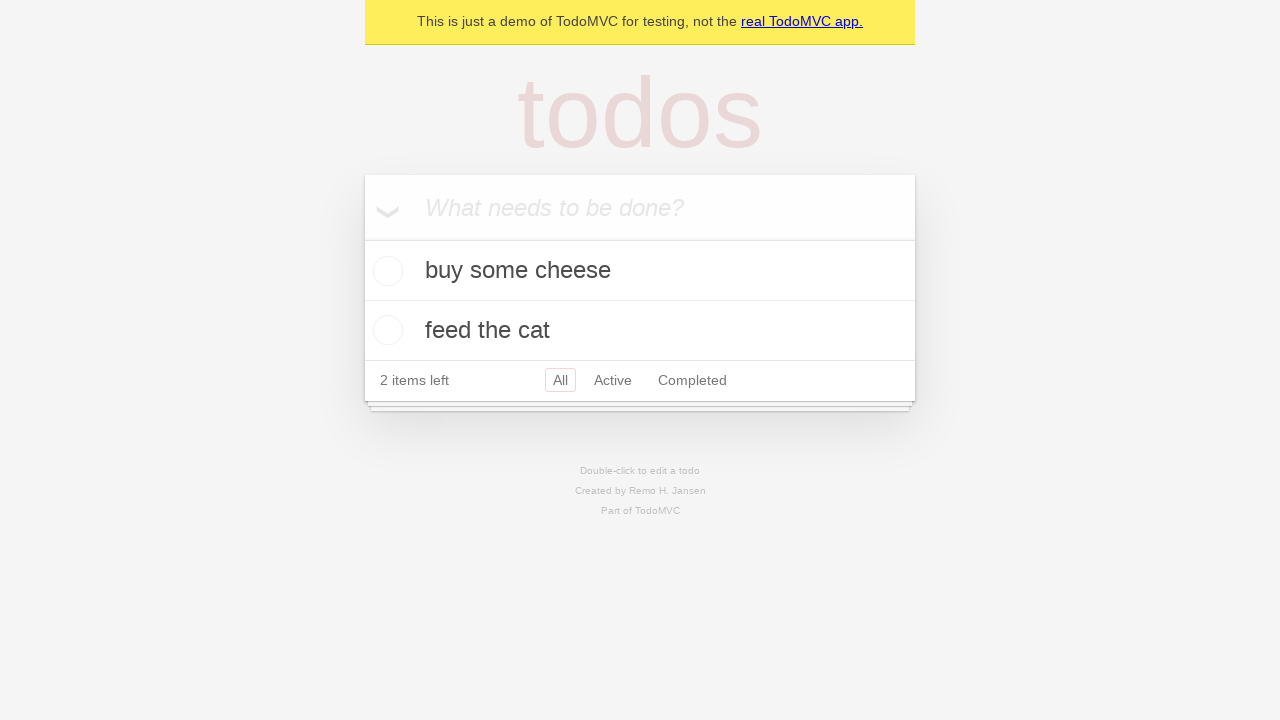

Marked first todo item 'buy some cheese' as complete at (385, 271) on [data-testid='todo-item'] >> nth=0 >> internal:role=checkbox
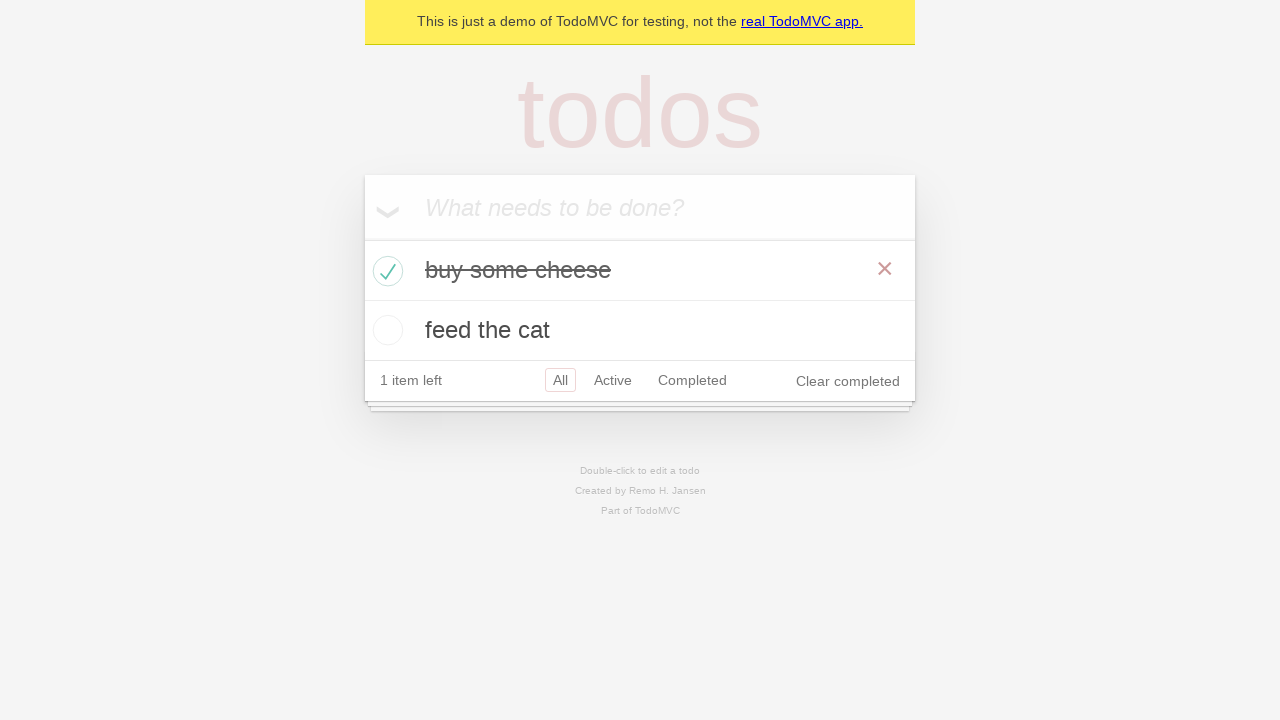

Marked second todo item 'feed the cat' as complete at (385, 330) on [data-testid='todo-item'] >> nth=1 >> internal:role=checkbox
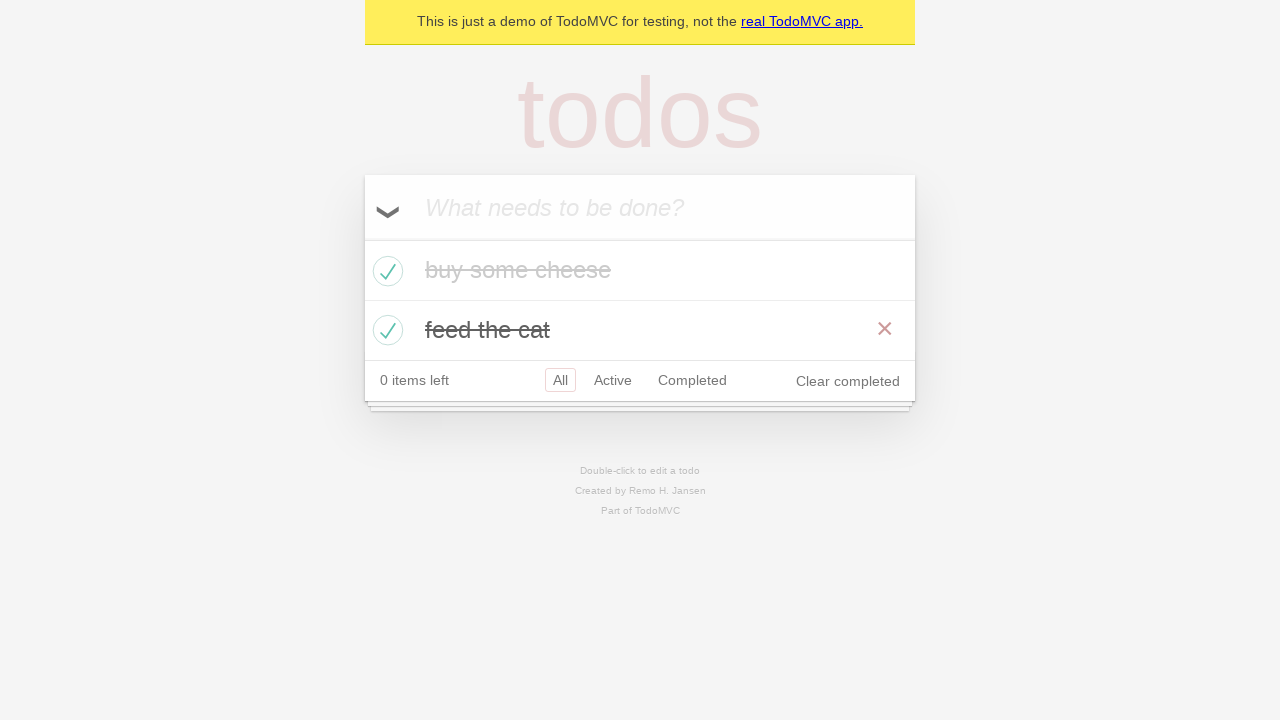

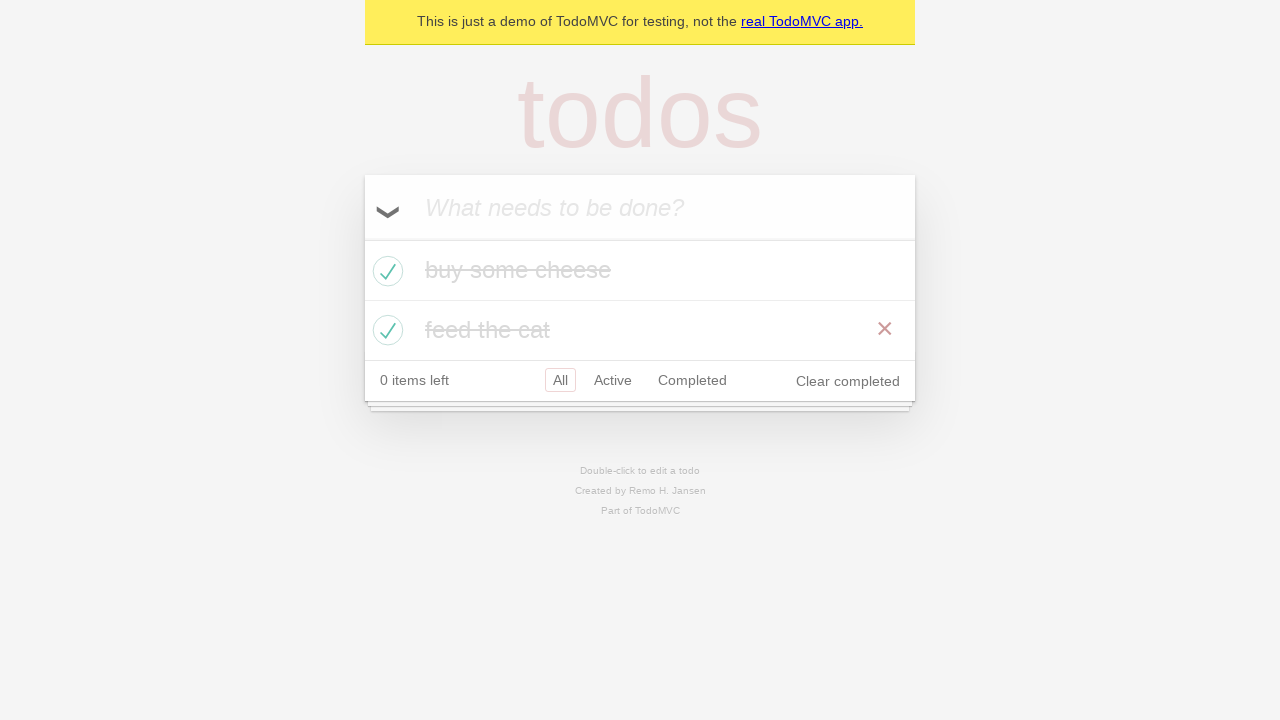